Tests the Indian Railways train search functionality by entering source and destination stations (Coimbatore to Delhi) and waiting for train results to load

Starting URL: https://erail.in/

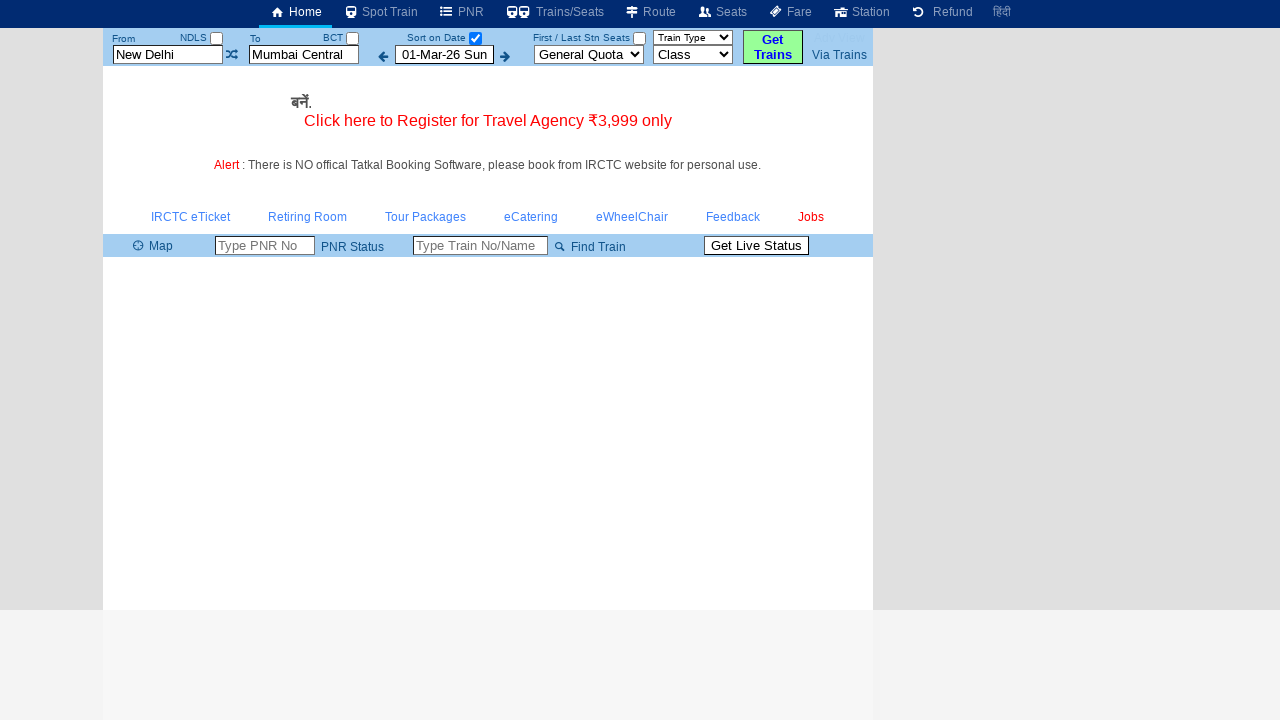

Waited for erail.in page to load
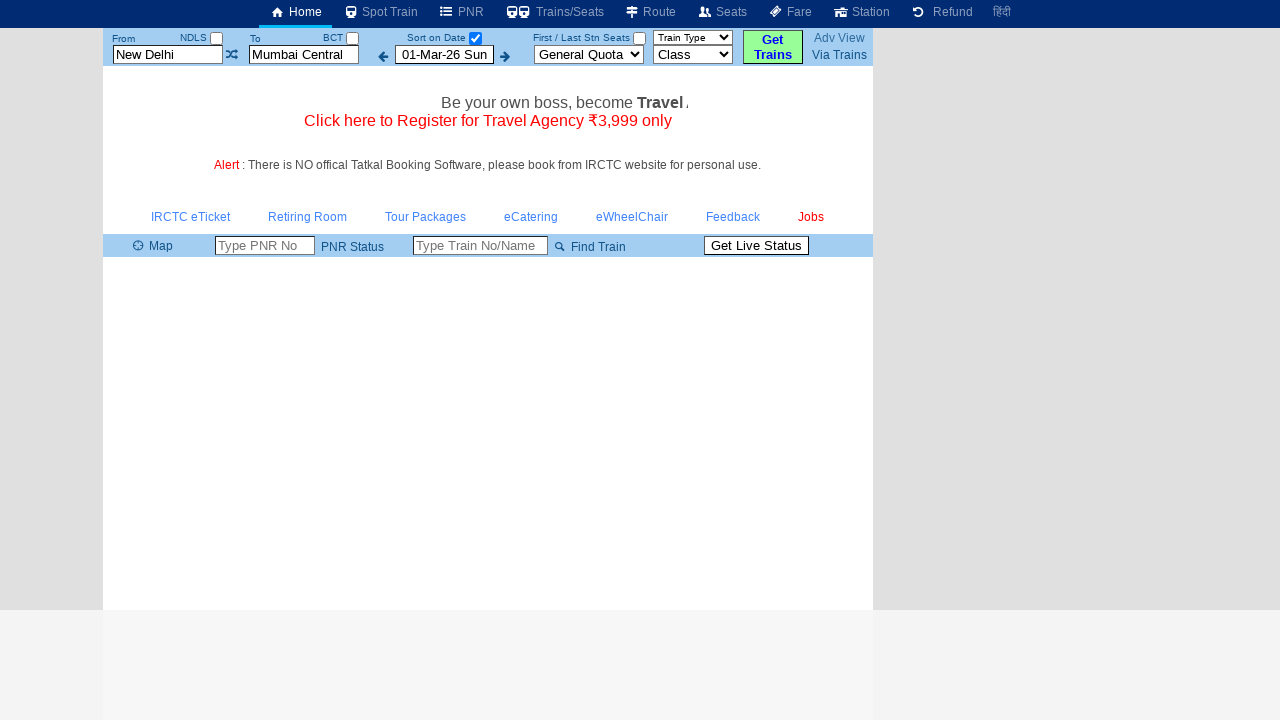

Clicked on the date-only checkbox at (475, 38) on input#chkSelectDateOnly
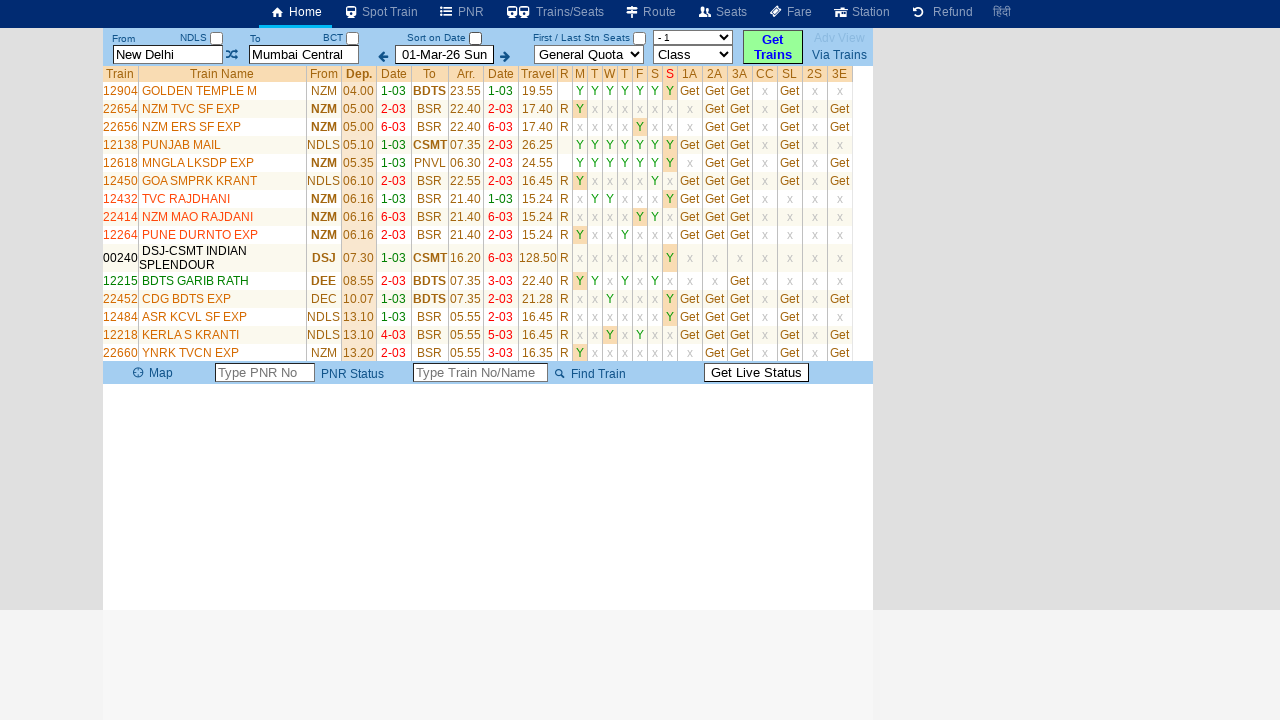

Cleared the source station field on input#txtStationFrom
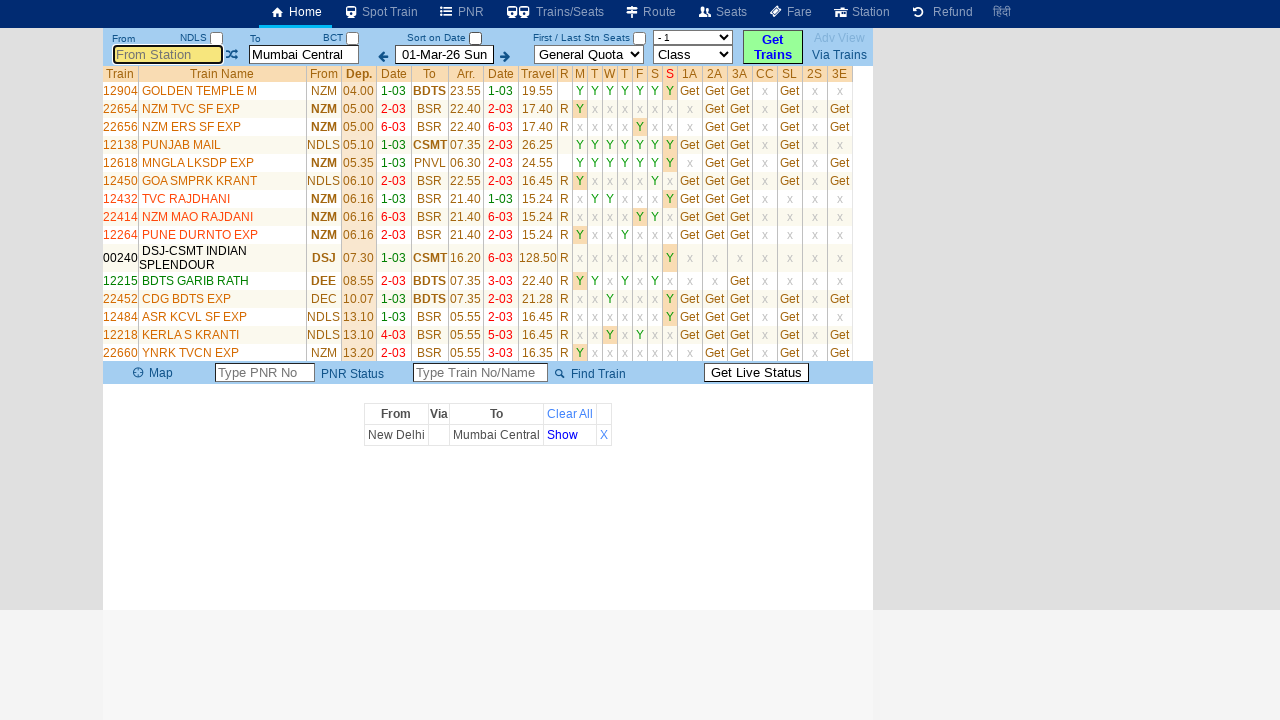

Filled source station field with 'cbe' (Coimbatore) on input#txtStationFrom
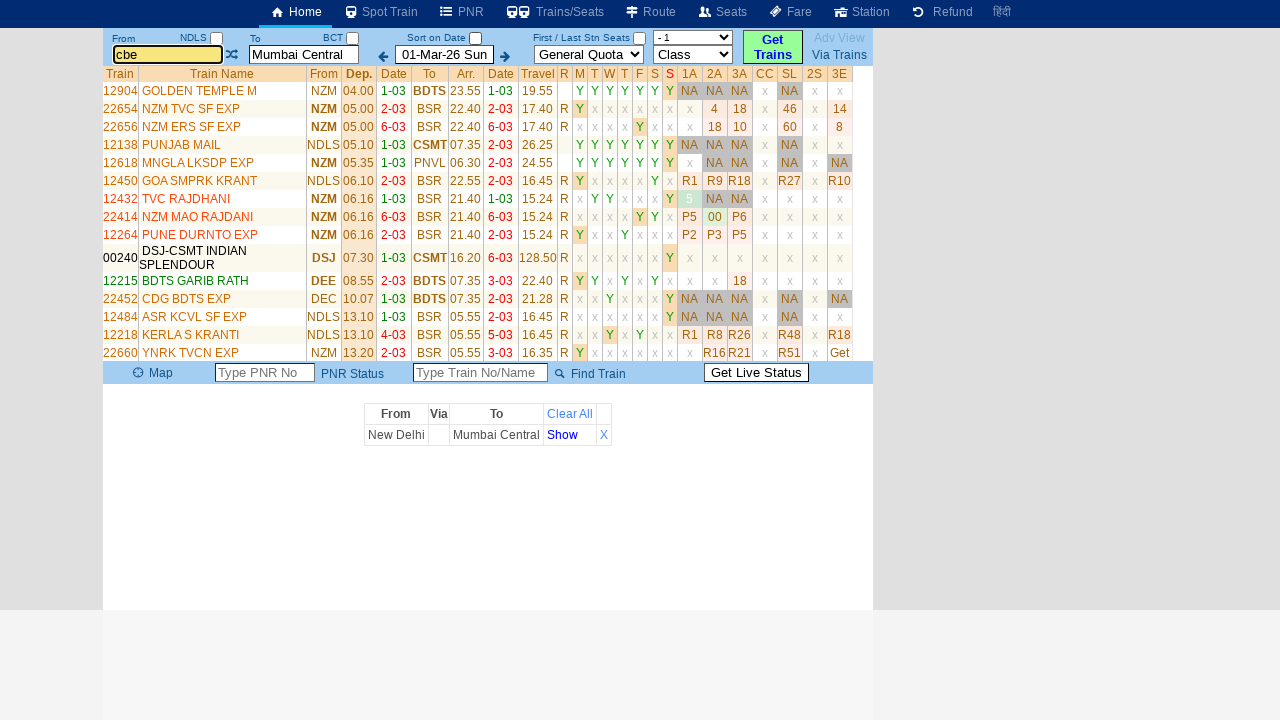

Pressed Enter to confirm source station selection on input#txtStationFrom
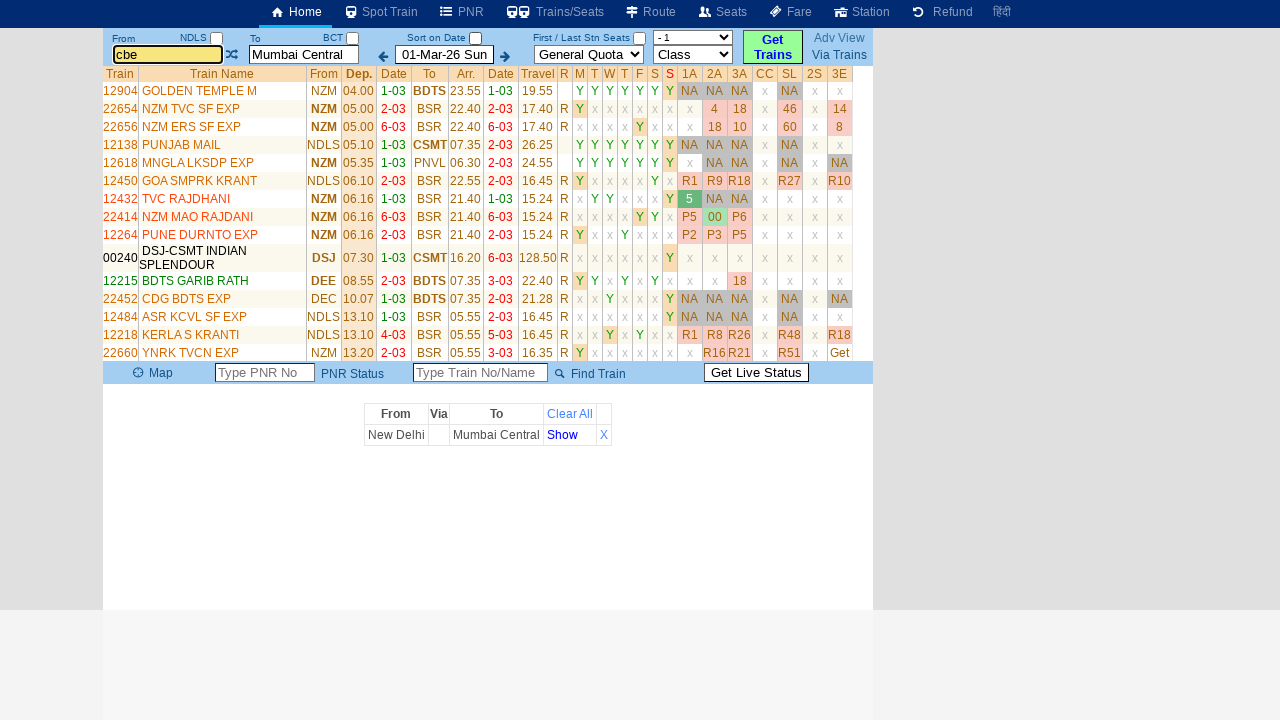

Waited for source station autocomplete processing
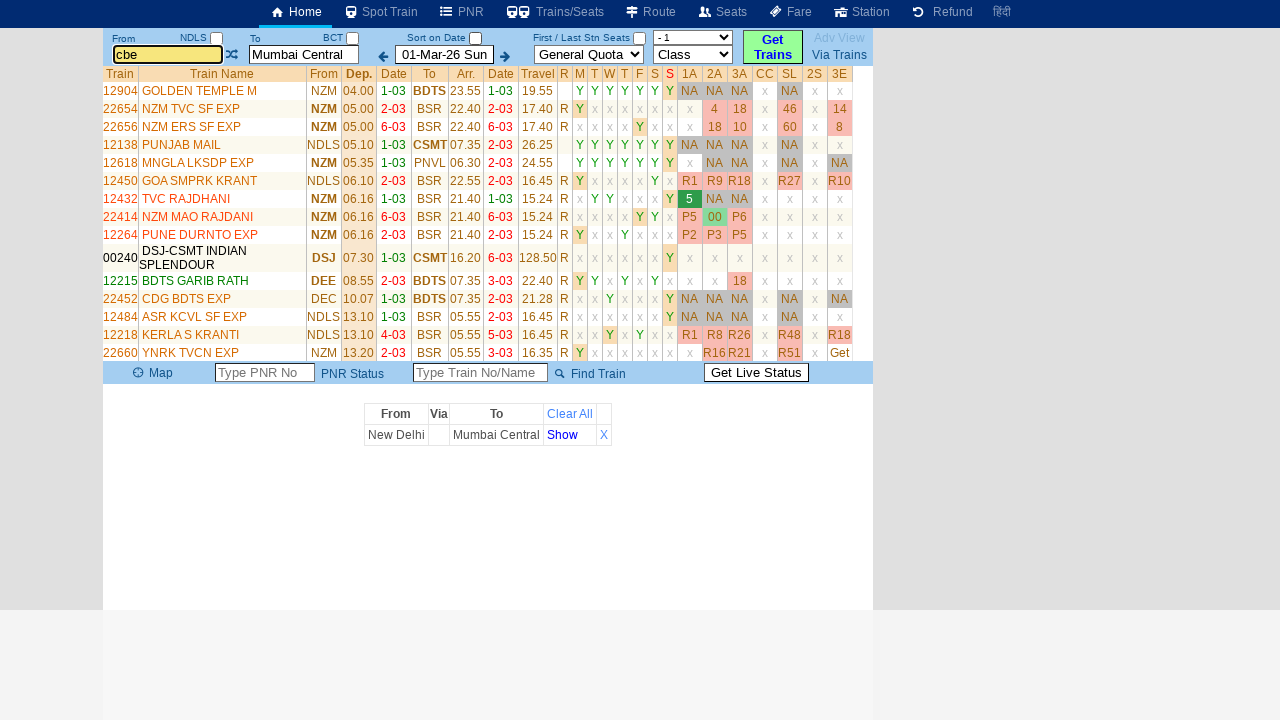

Cleared the destination station field on input#txtStationTo
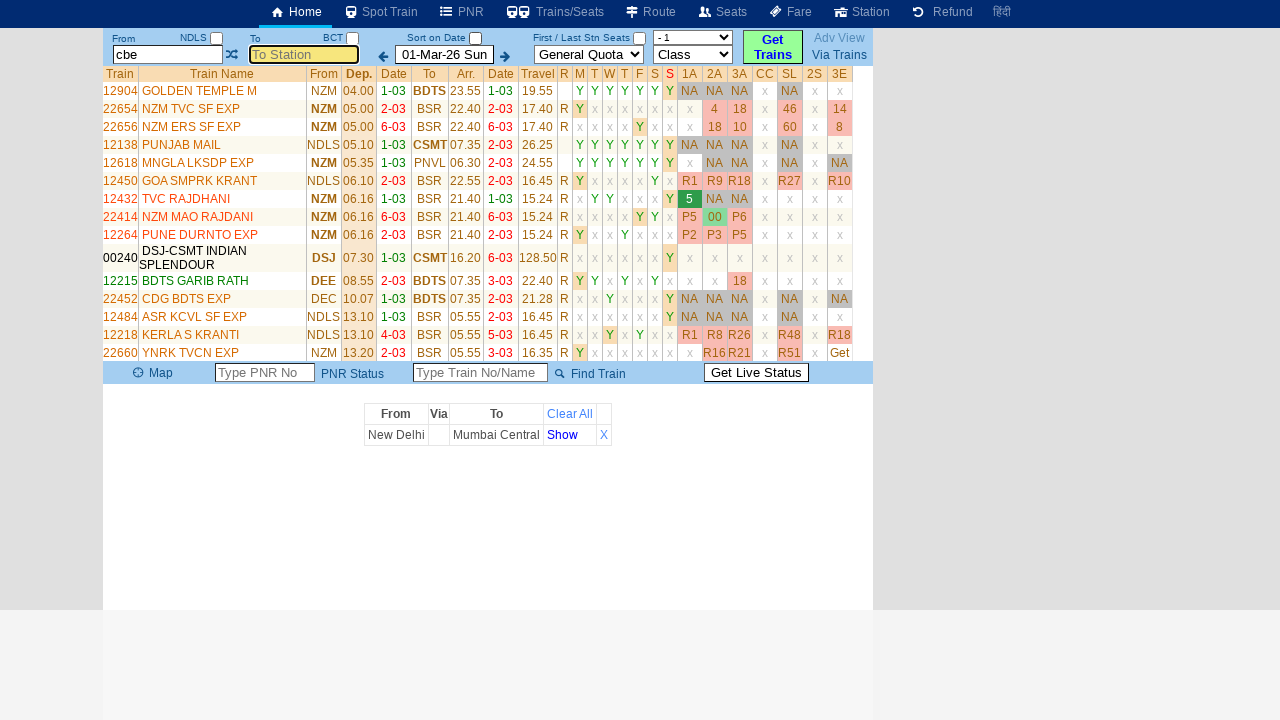

Filled destination station field with 'delhi' on input#txtStationTo
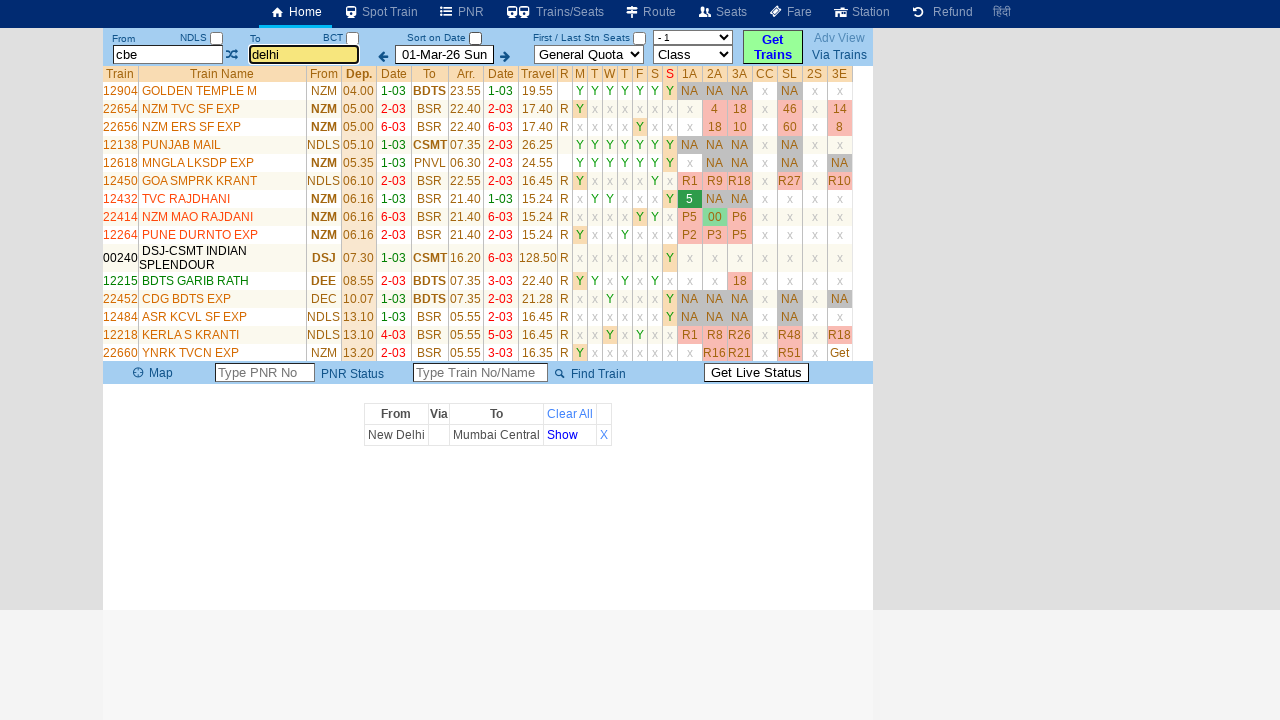

Pressed Enter to confirm destination station selection on input#txtStationTo
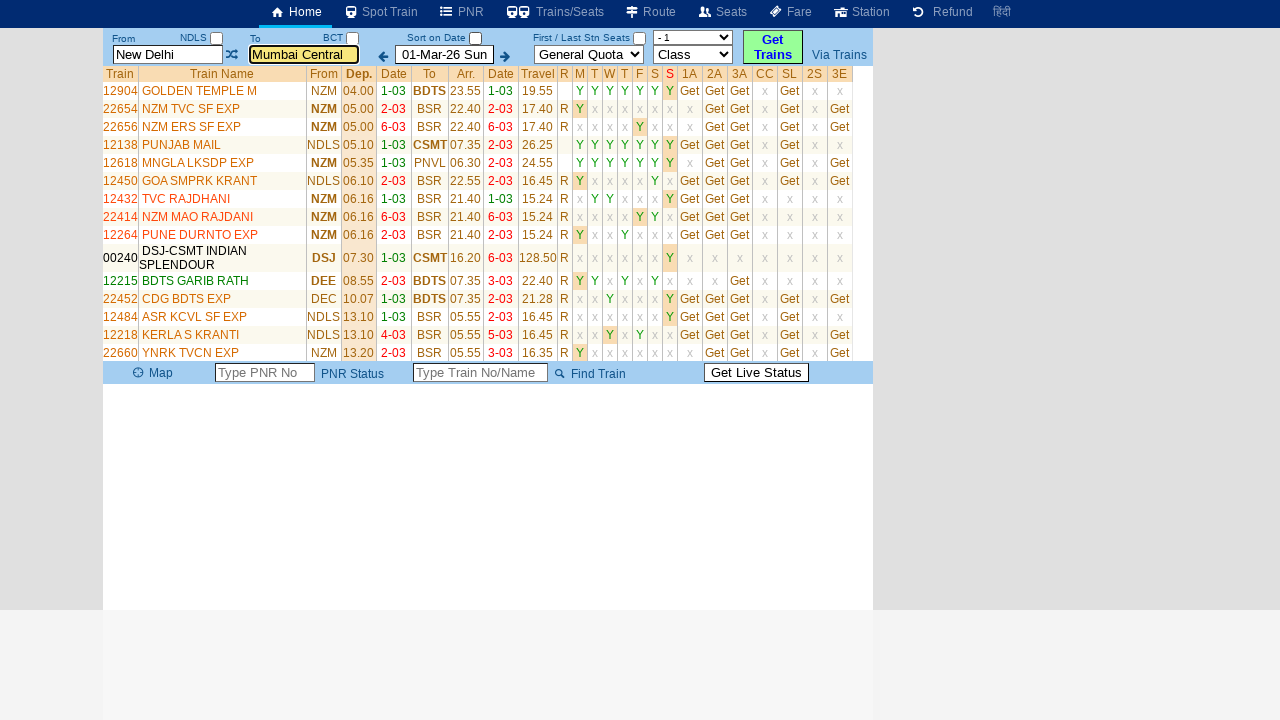

Waited for train results to load
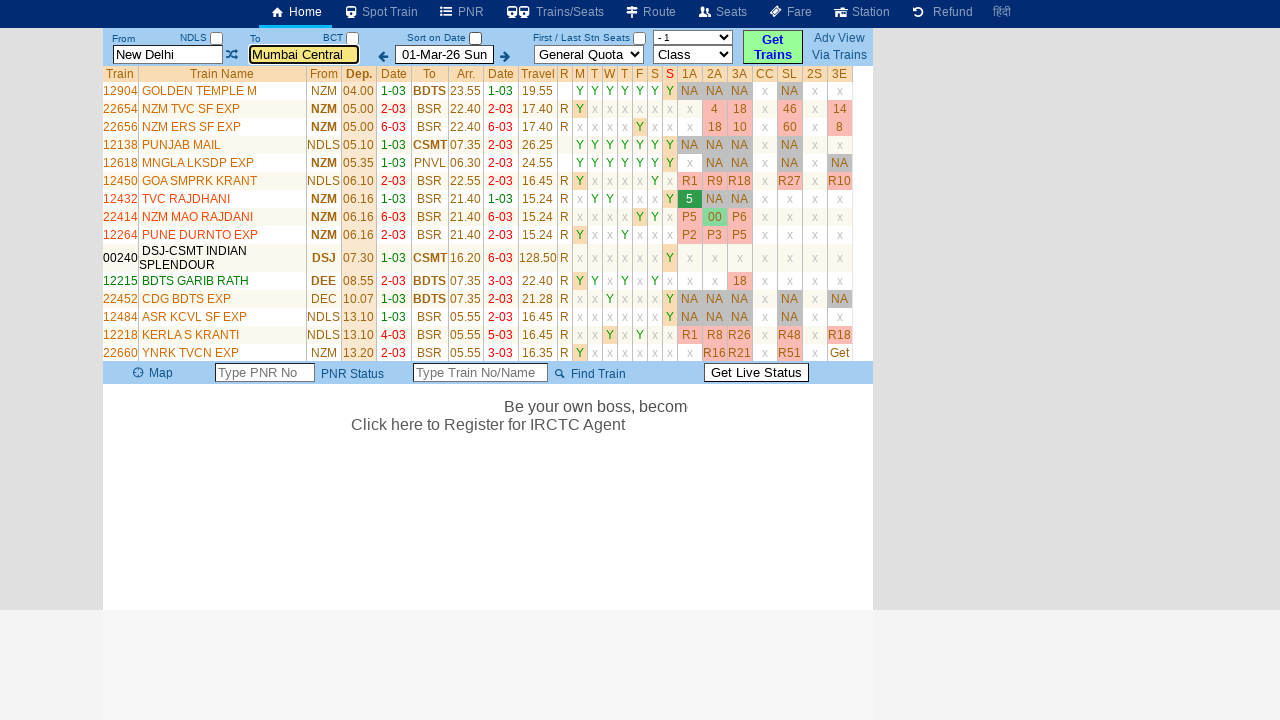

Train results from Coimbatore to Delhi loaded successfully
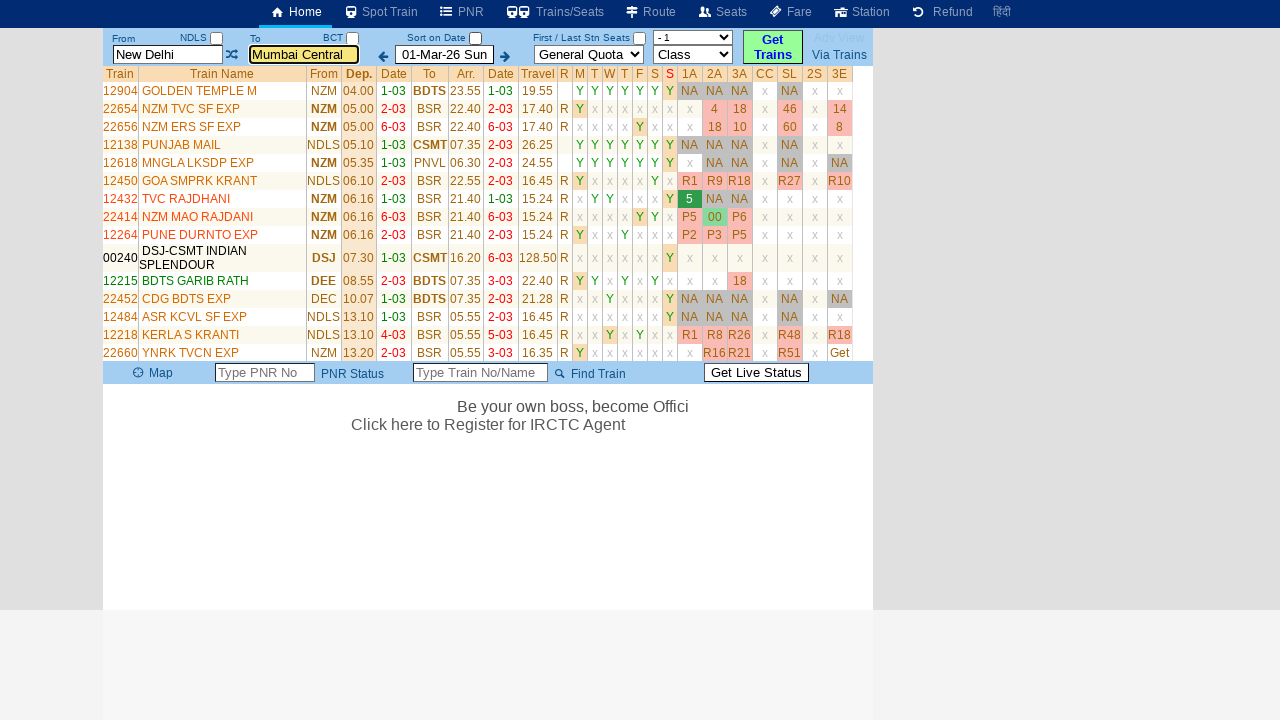

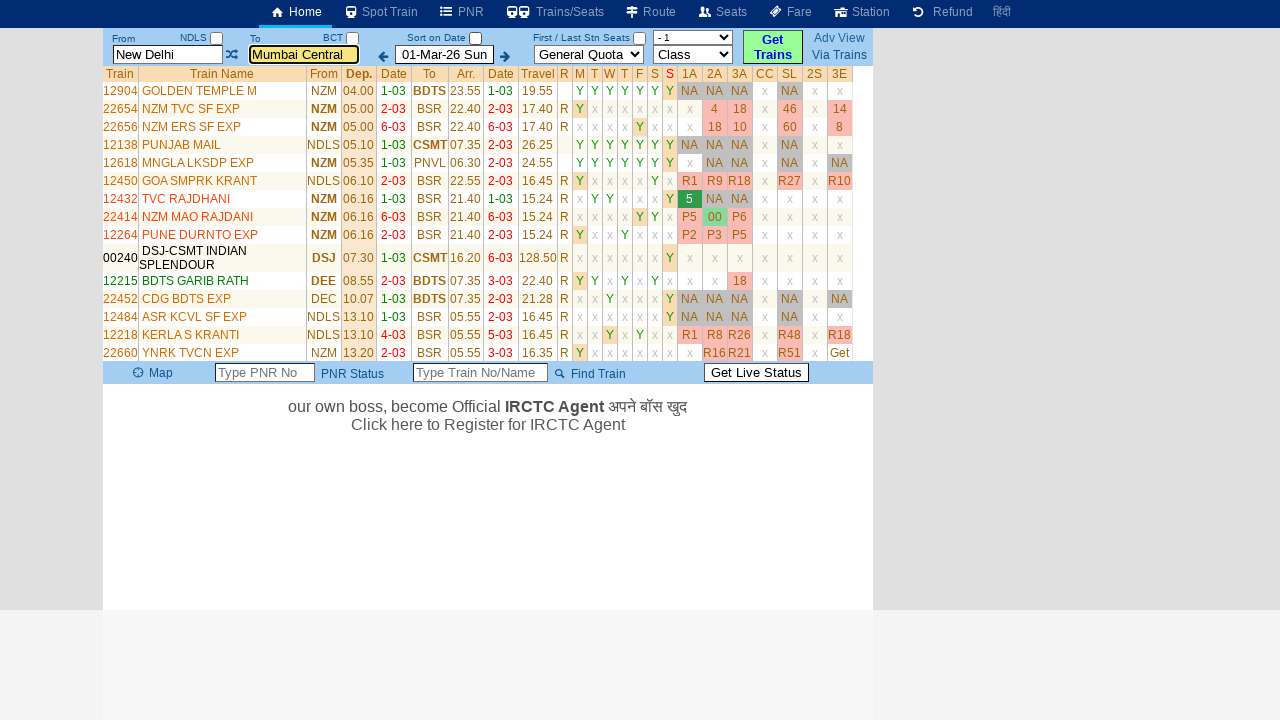